Navigates to NSE India website, clicks on Market Data menu and then Pre-Open Market option to view market data

Starting URL: https://www.nseindia.com/

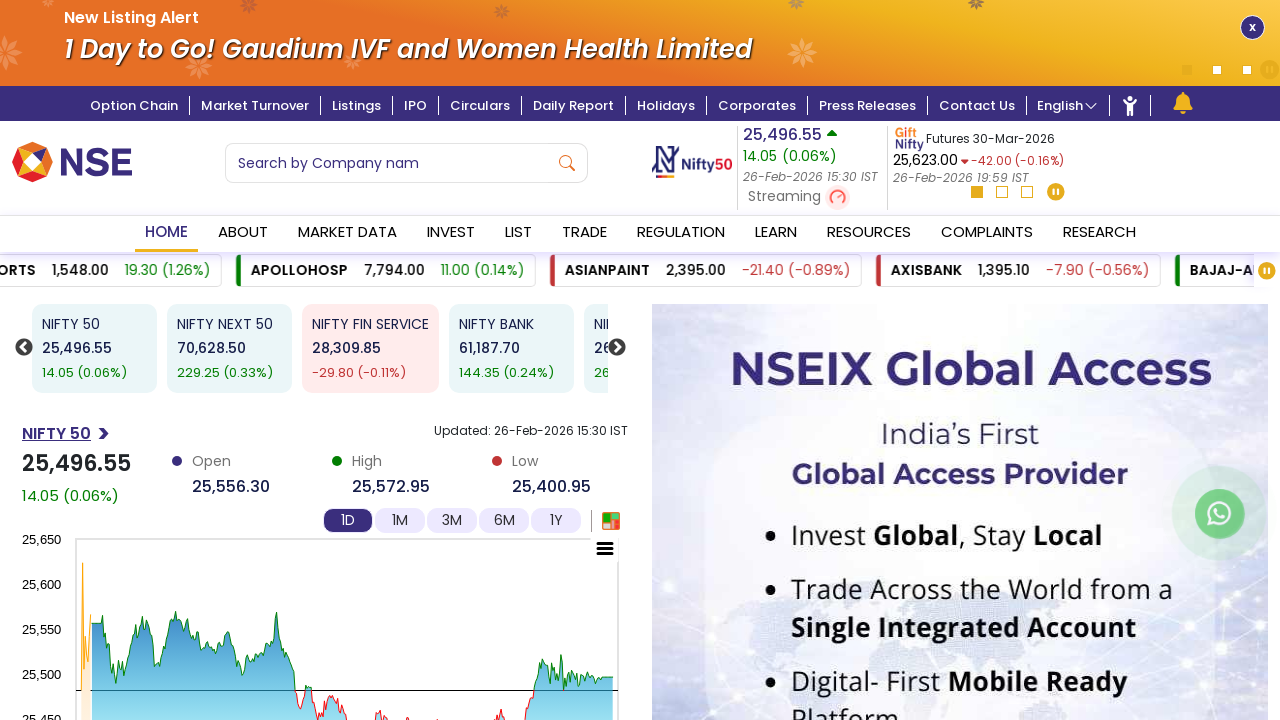

Clicked on Market Data menu at (347, 234) on xpath=//a[text()='Market Data']
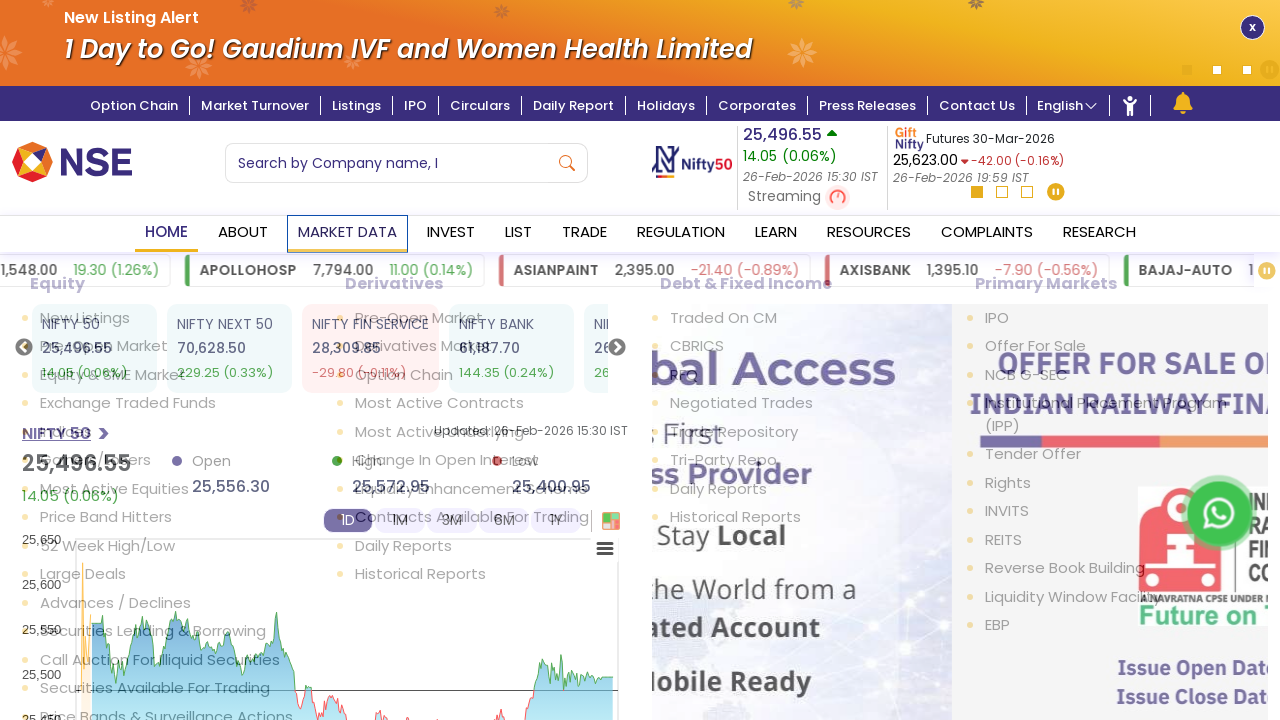

Clicked on Pre-Open Market option at (176, 346) on xpath=//a[text()='Pre-Open Market']
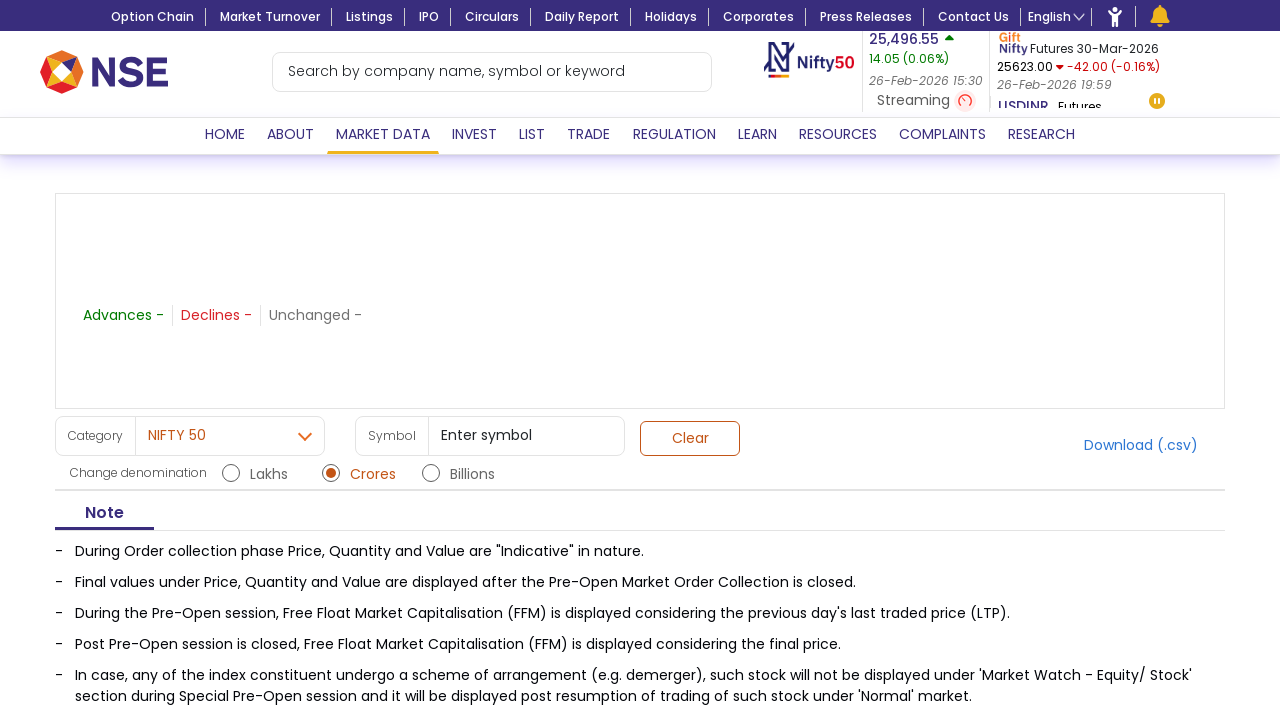

Pre-Open Market data table loaded successfully
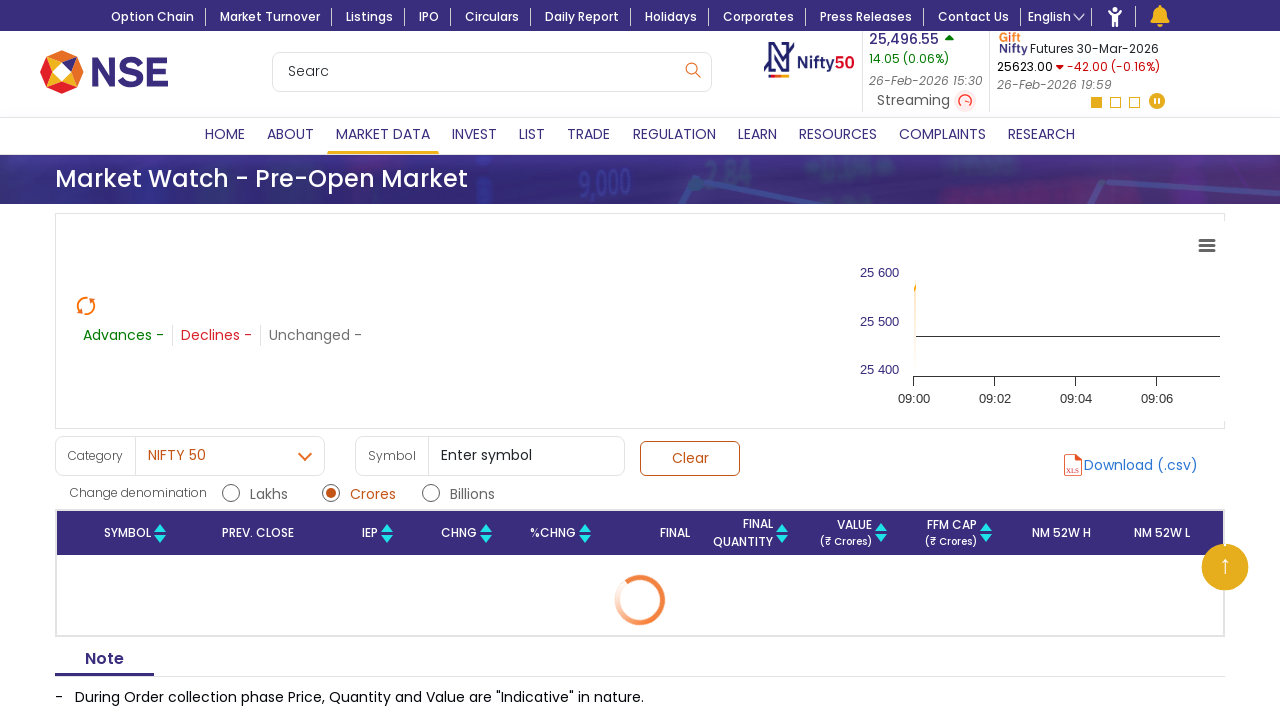

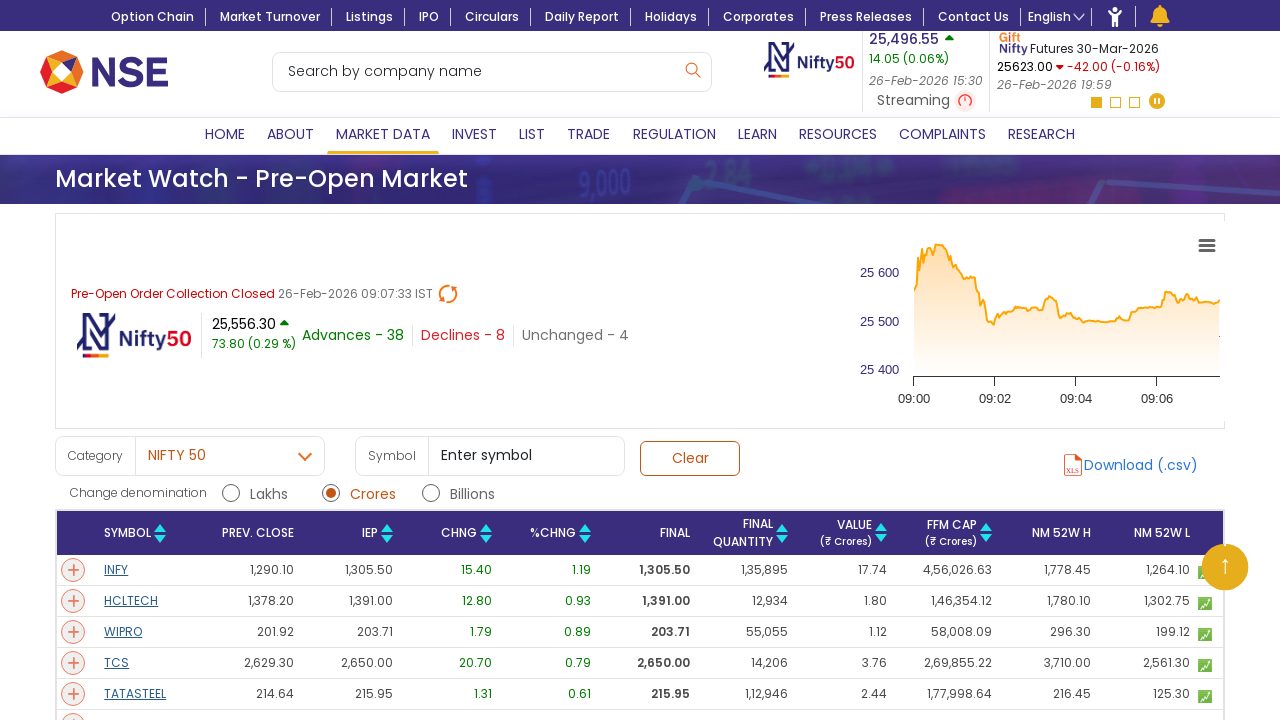